Opens the first article on Habr's web testing page and verifies that article text is displayed

Starting URL: https://habr.com/ru/hubs/web_testing/articles/page1/

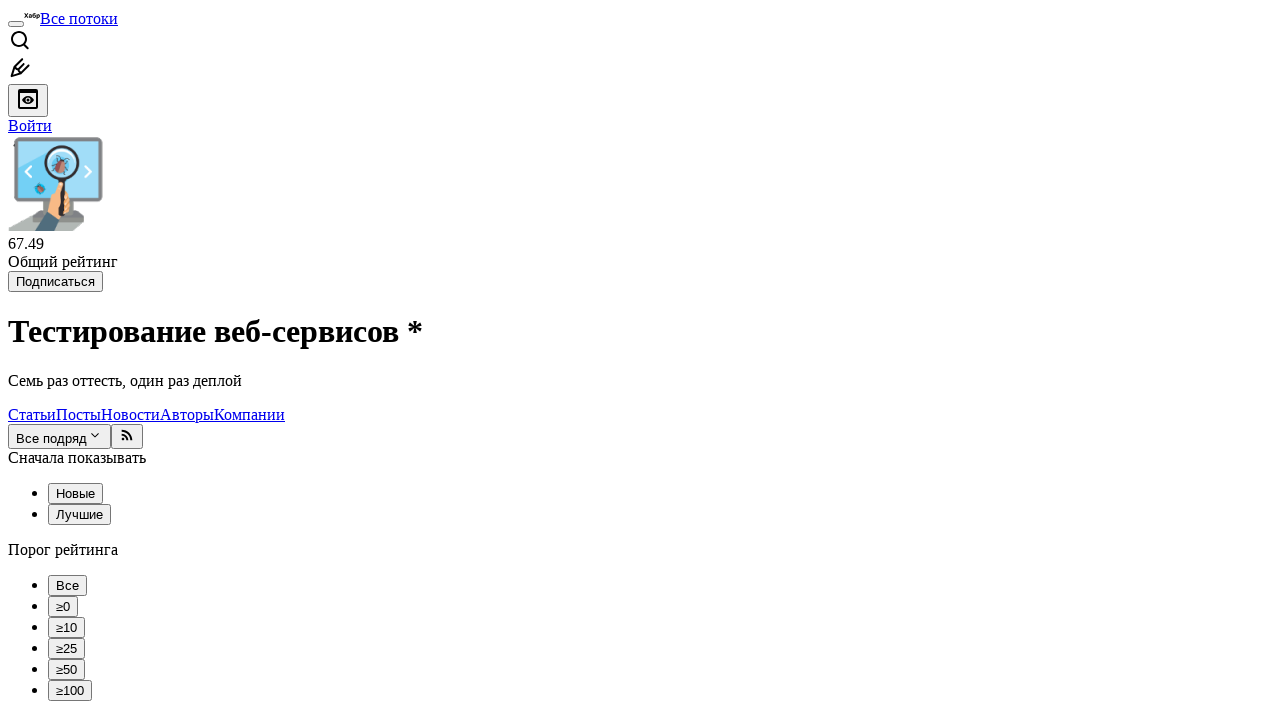

First article title loaded and visible
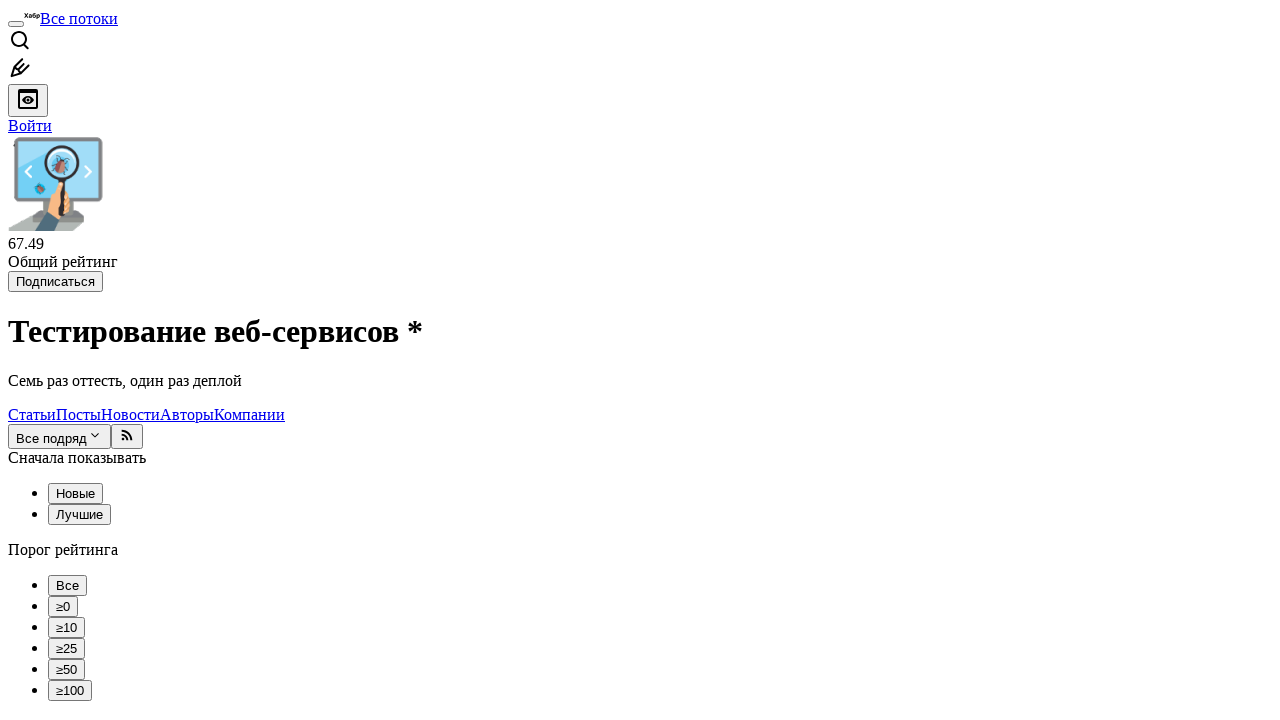

Clicked on first article title at (640, 360) on xpath=//h2[@data-test-id='articleTitle'][1]
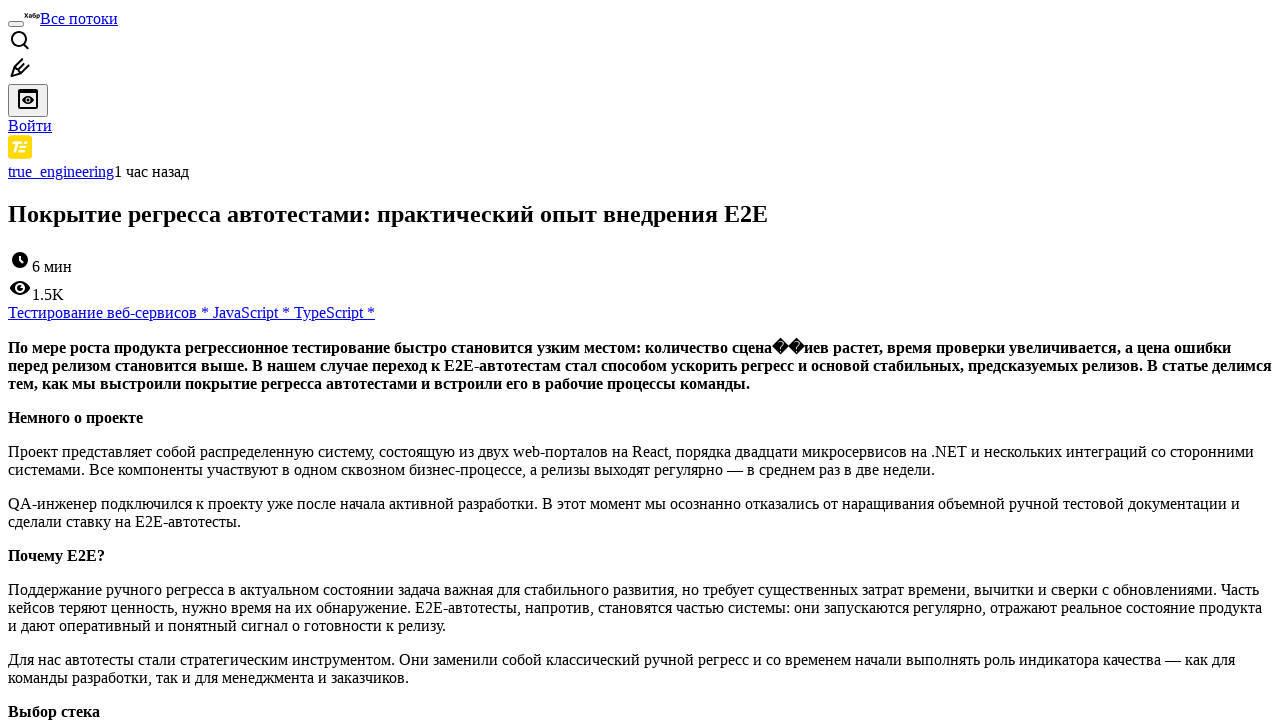

Article text loaded and visible
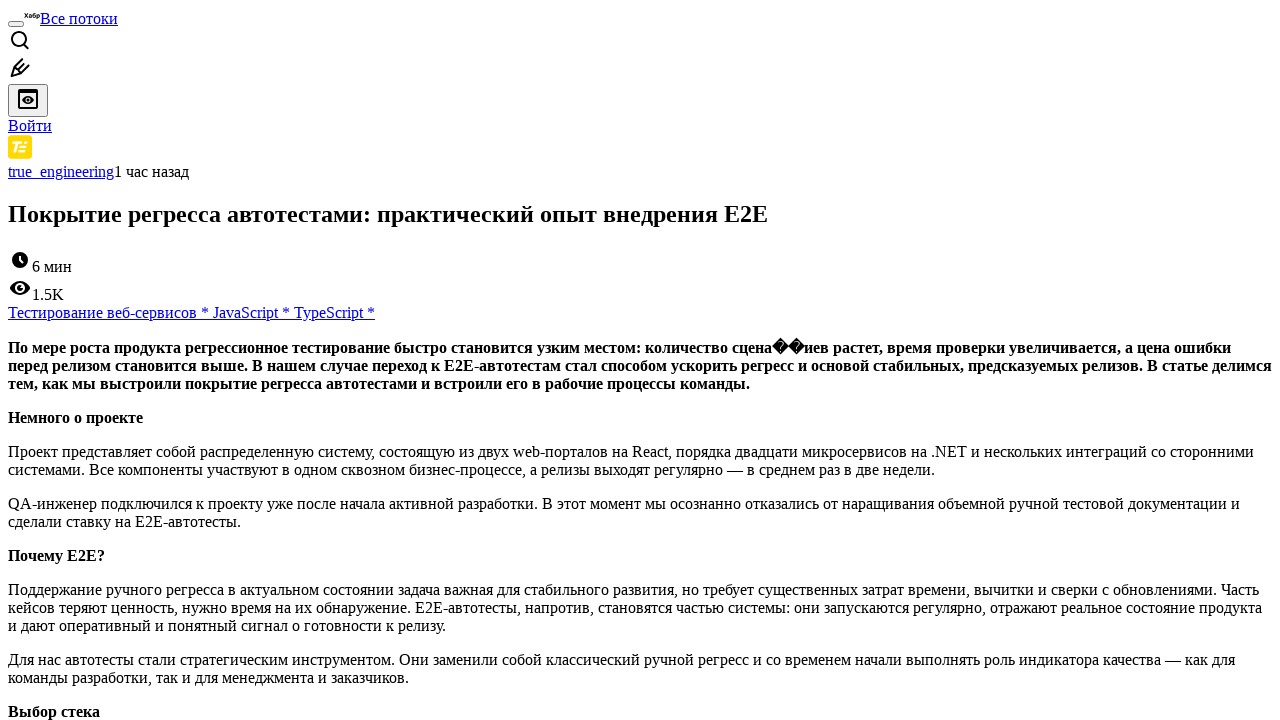

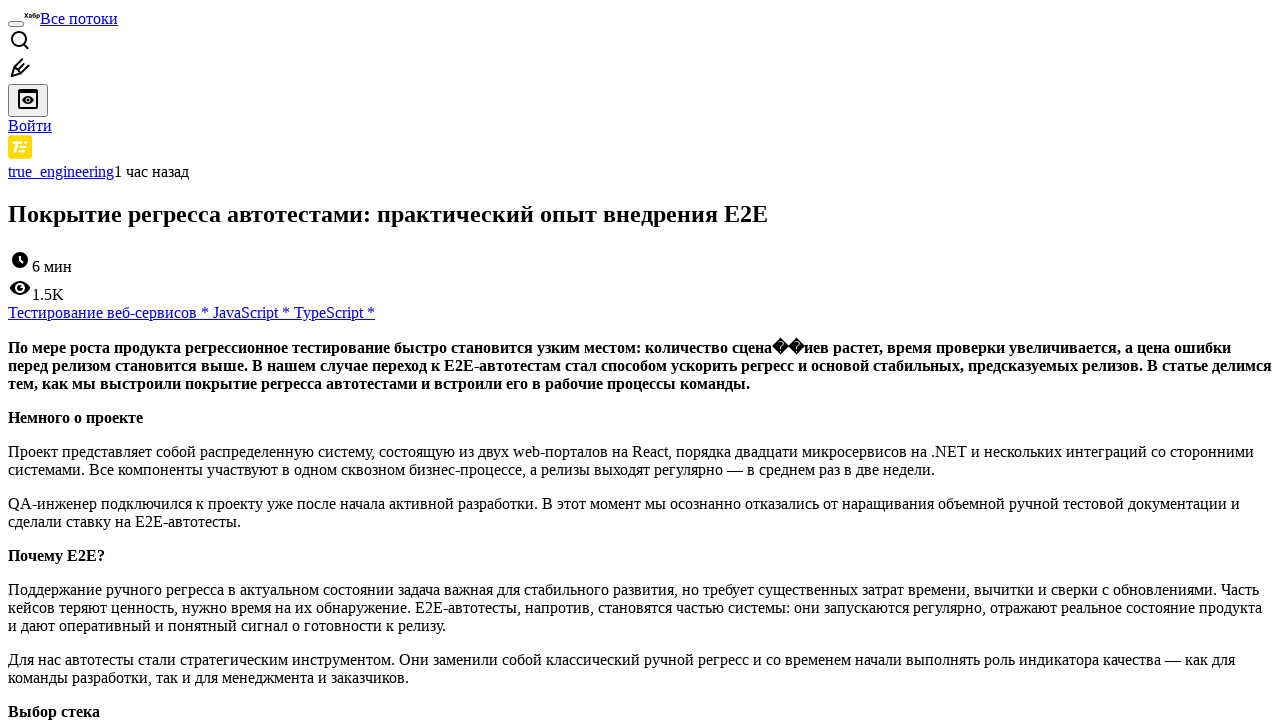